Tests clicking login with empty fields and then closing the error message

Starting URL: https://the-internet.herokuapp.com

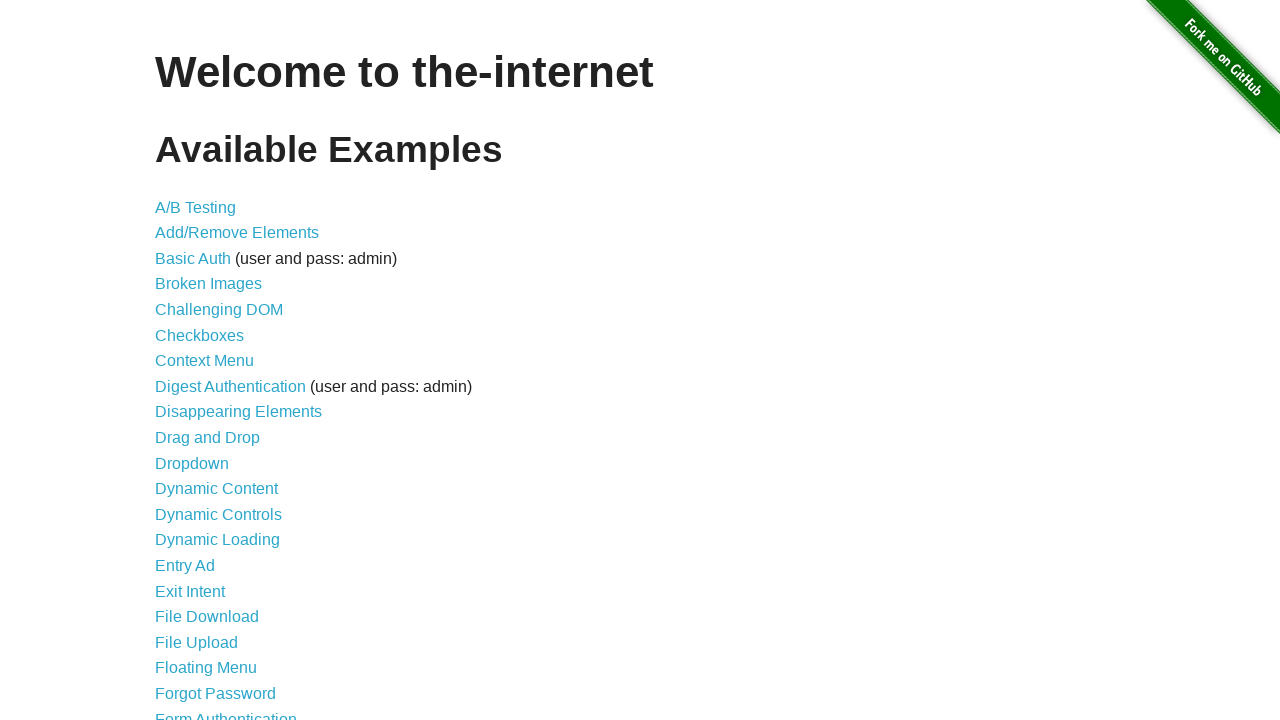

Clicked on Form Authentication link at (226, 712) on a:has-text("Form Authentication")
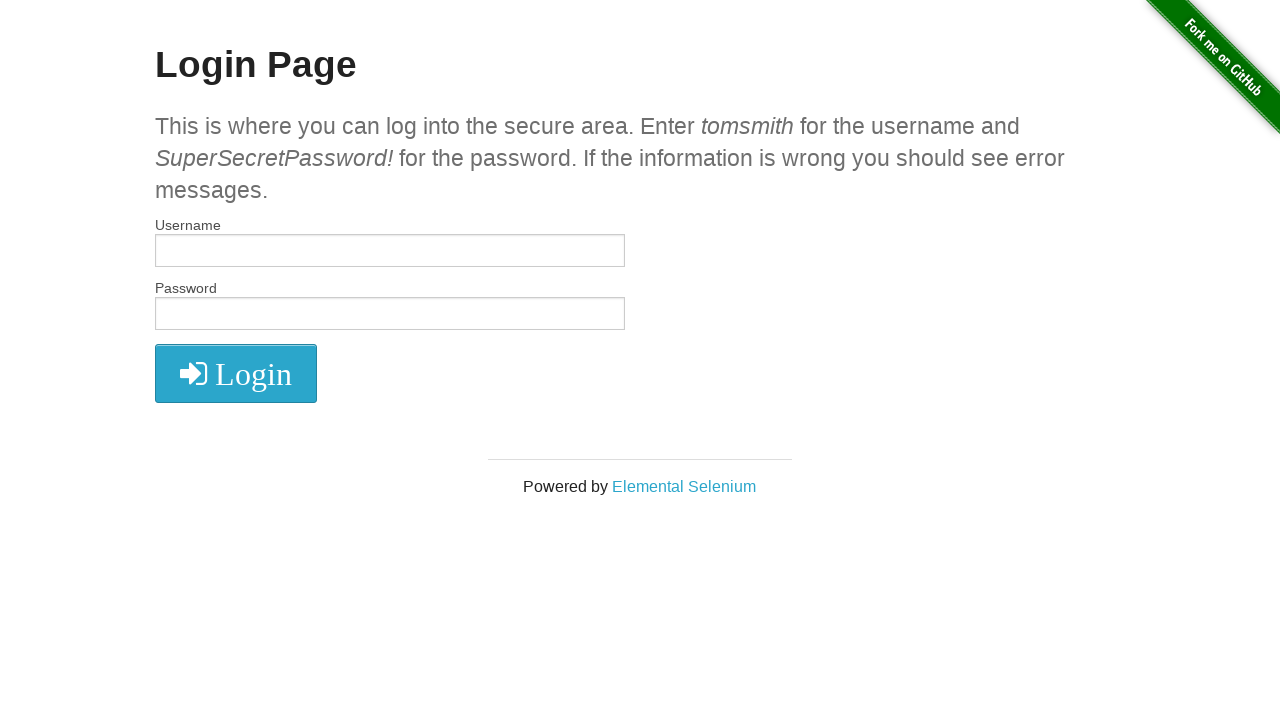

Clicked login button with empty fields at (236, 374) on xpath=//*[@id="login"]/button/i
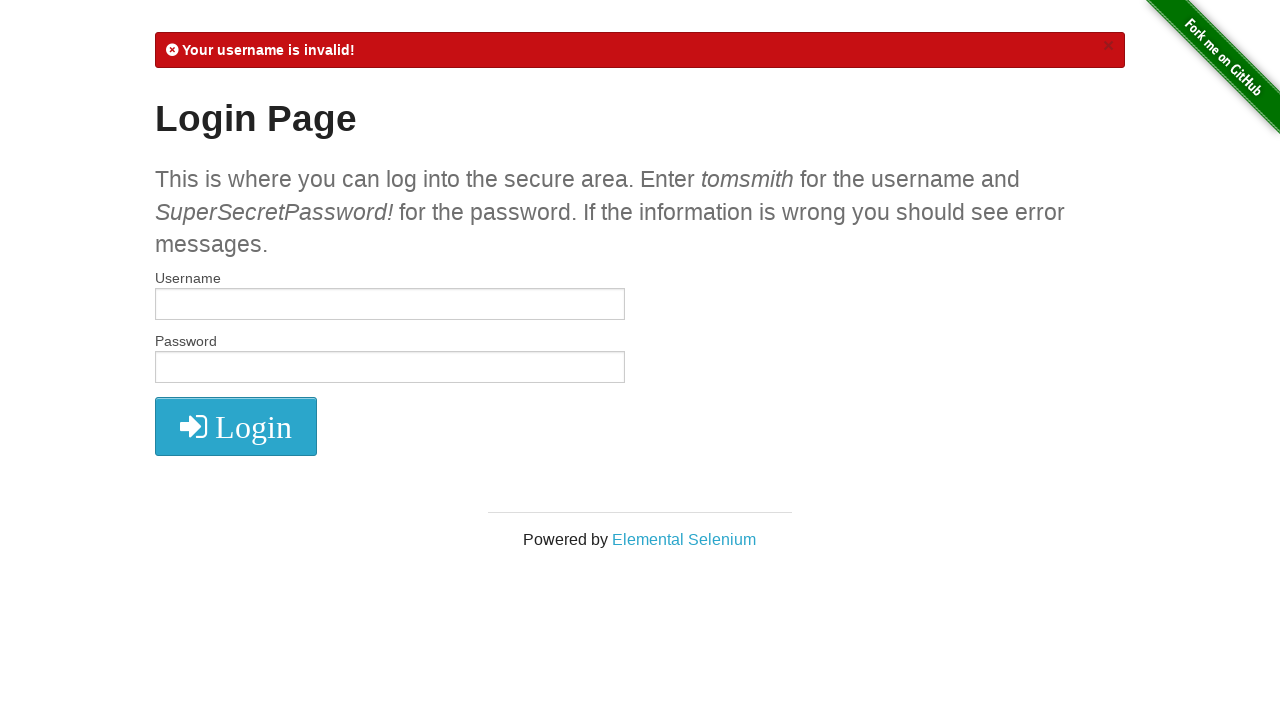

Clicked close button on error message at (1108, 46) on xpath=//*[@id="flash"]/a
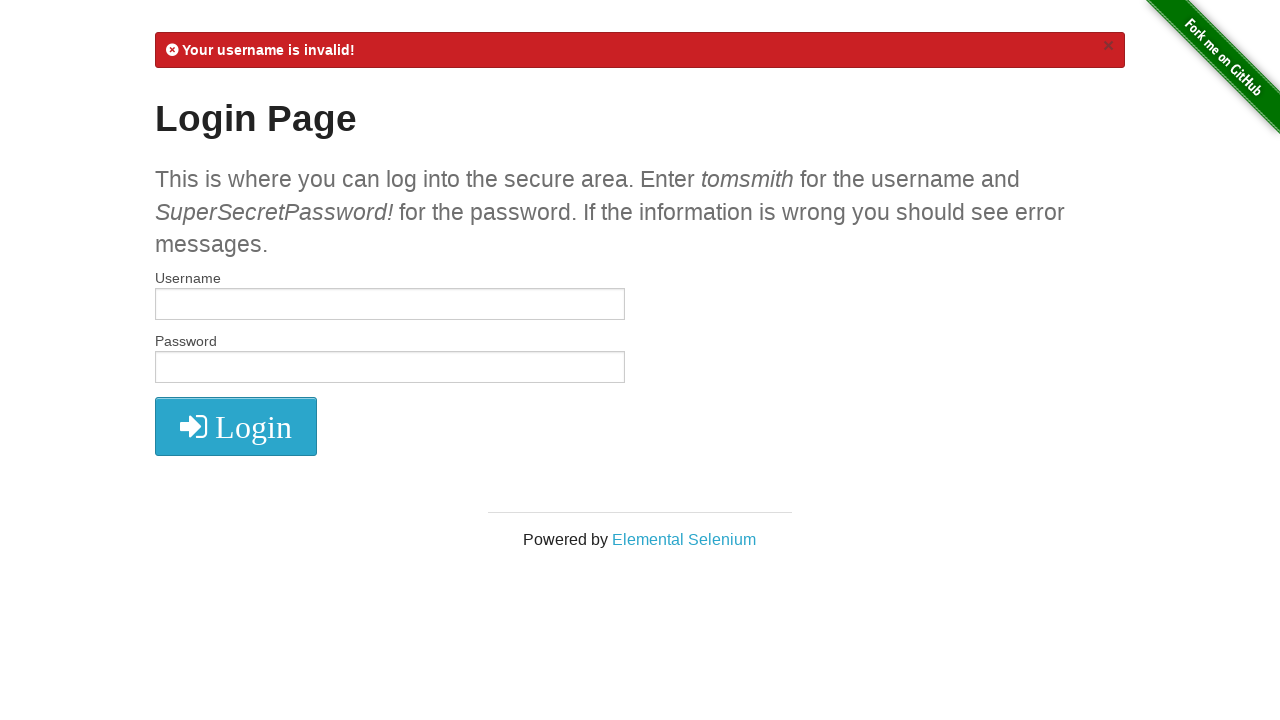

Located error message element
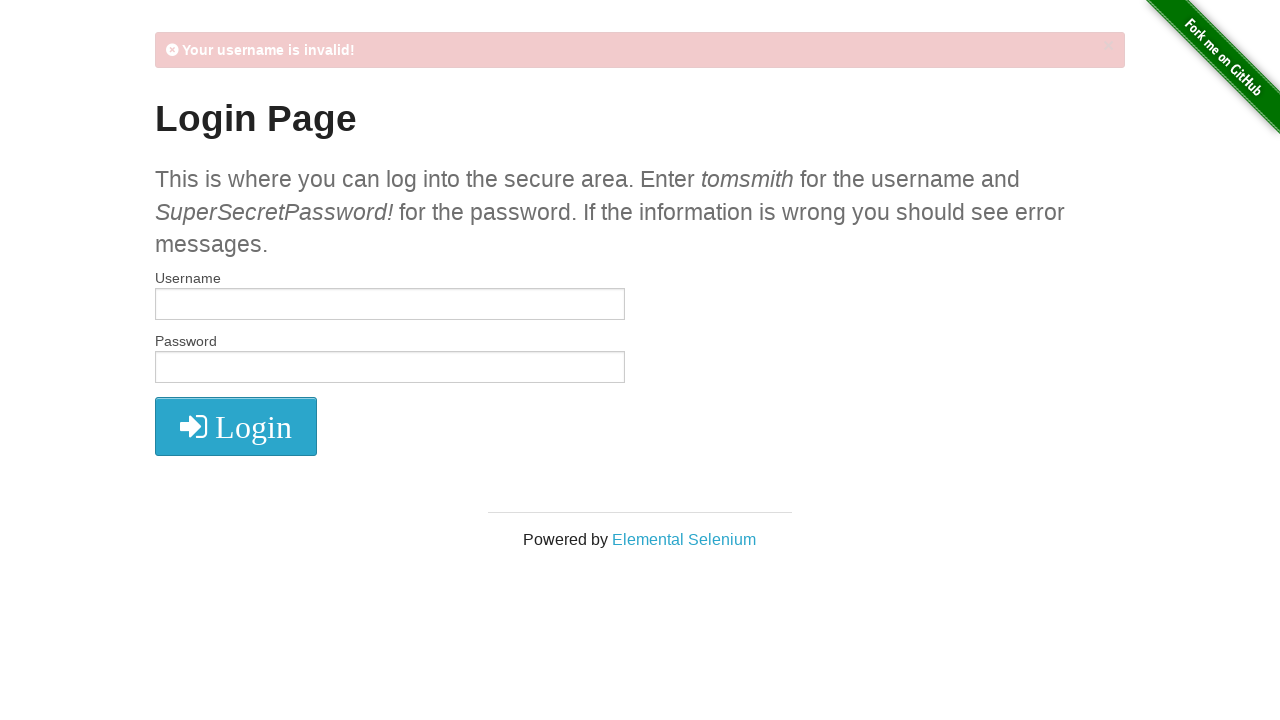

Verified error message is no longer visible
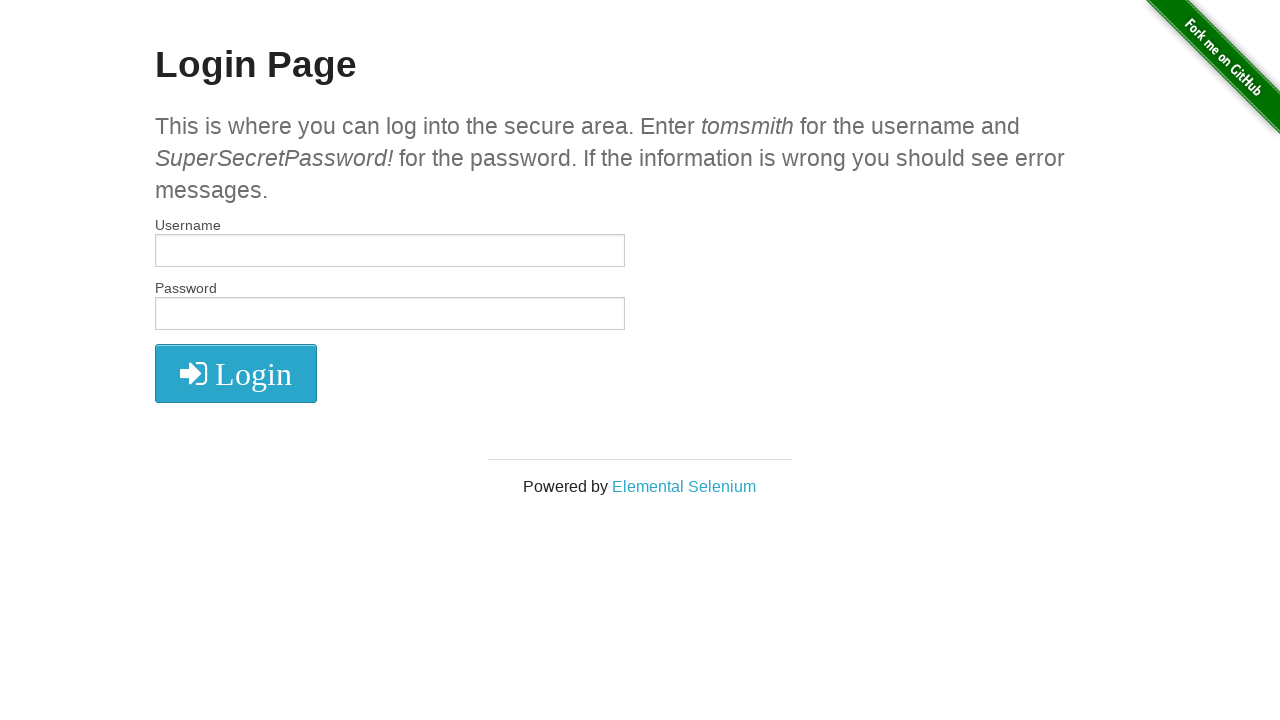

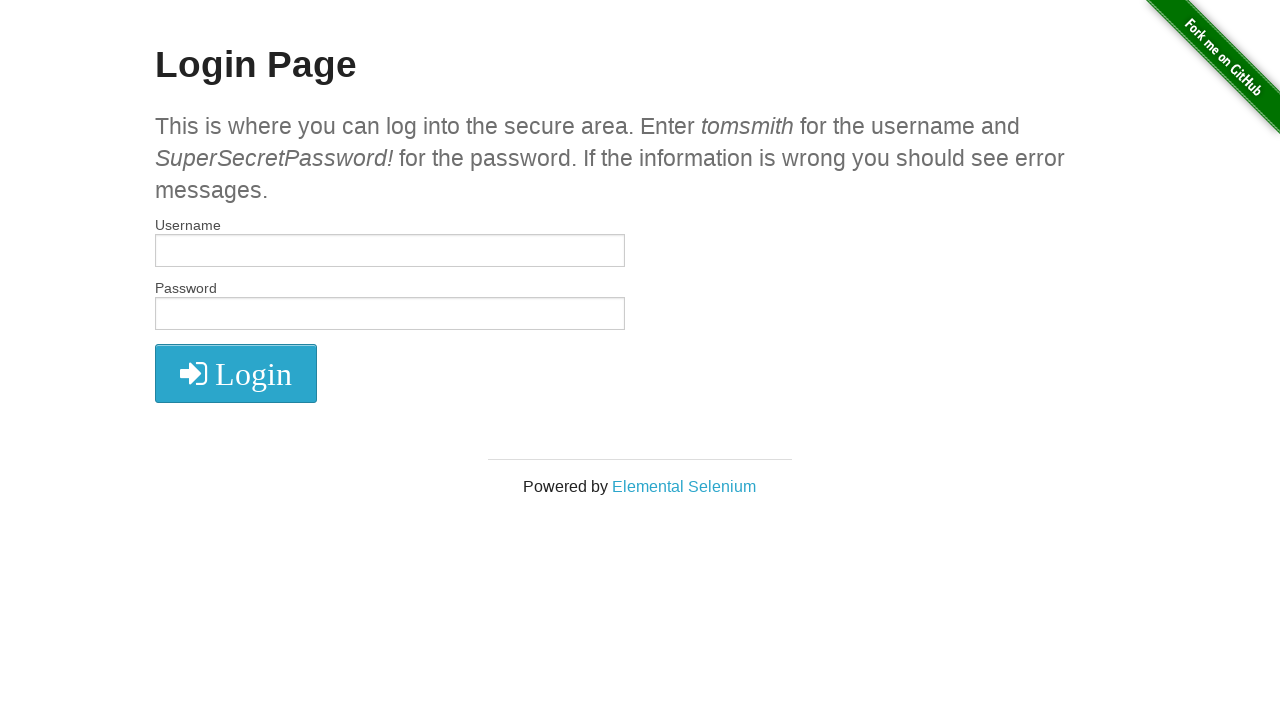